Tests a billing form by filling in name and phone number fields, then selecting a gender radio button option.

Starting URL: https://automationbysqatools.blogspot.com/2021/05/dummy-website.html

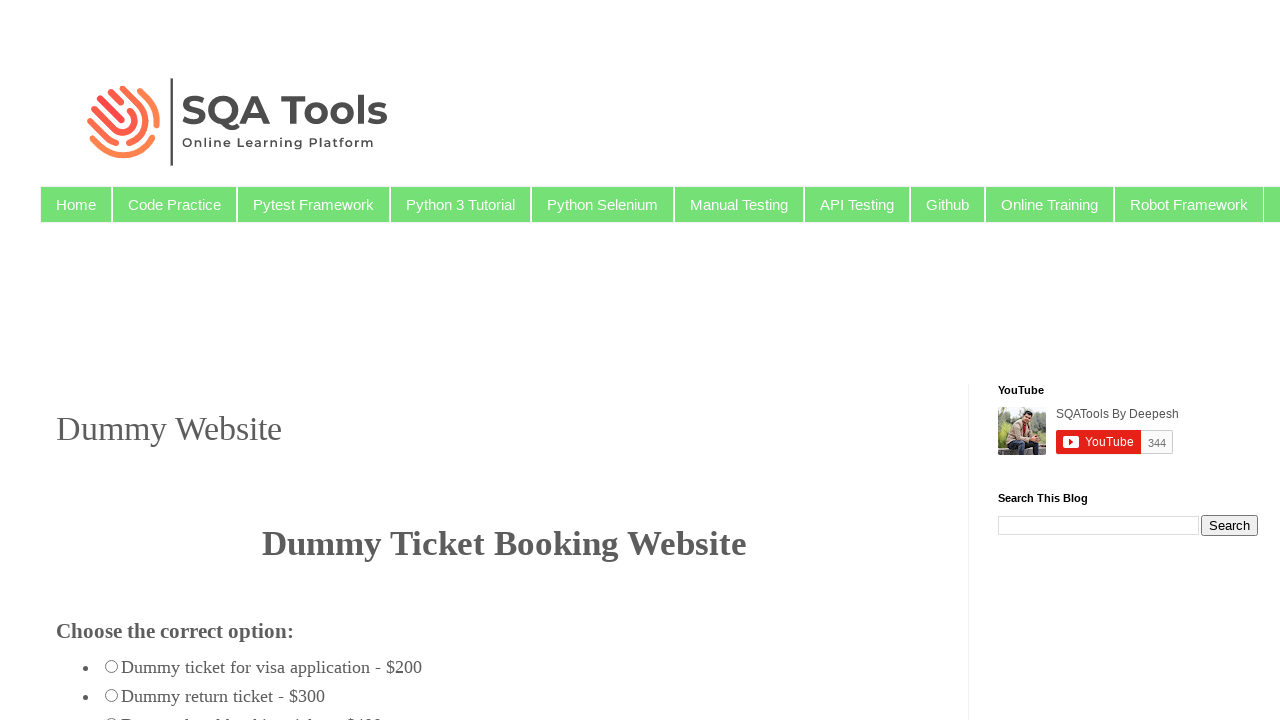

Waited for billing name field to be visible
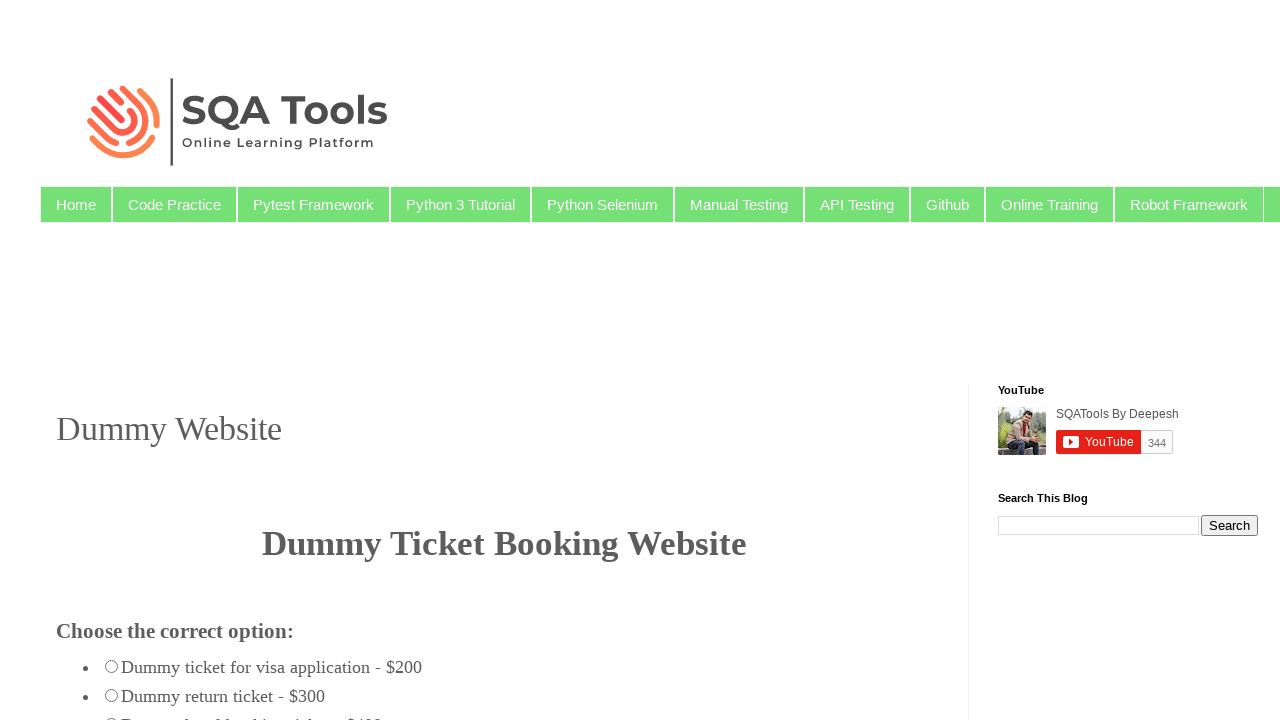

Filled billing name field with 'Rahul' on #billing_name
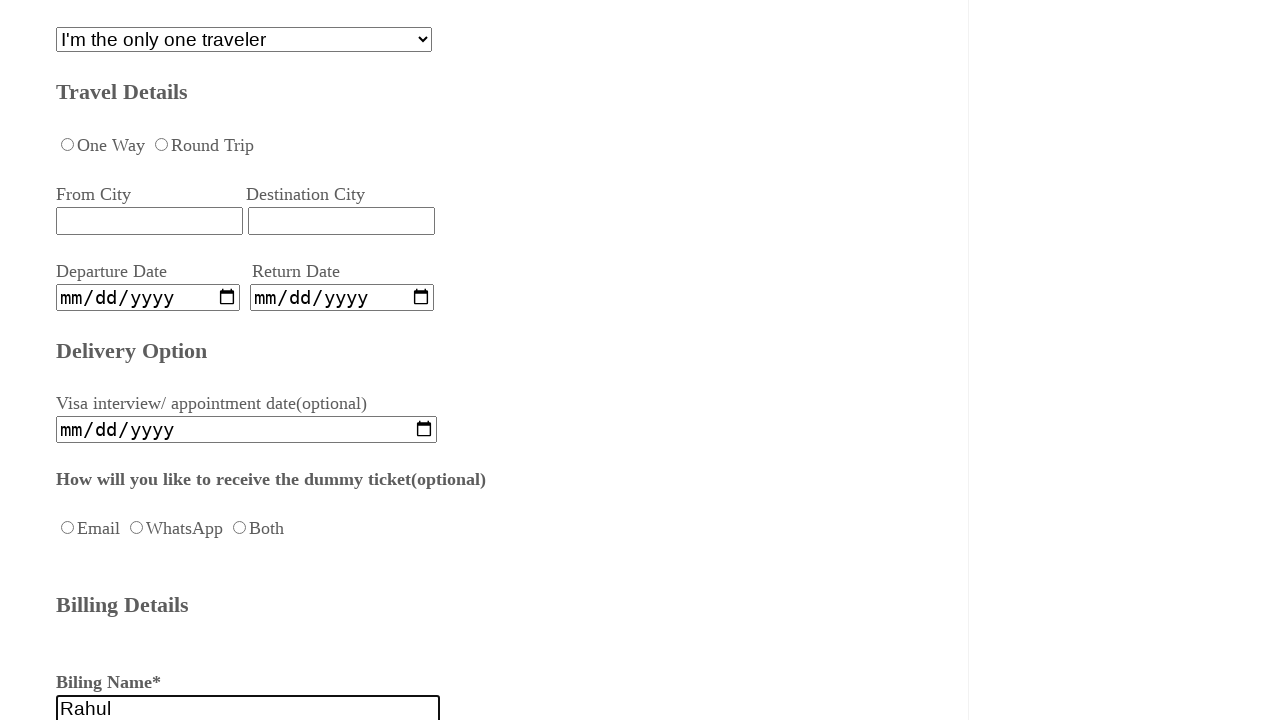

Waited for billing phone field to be visible
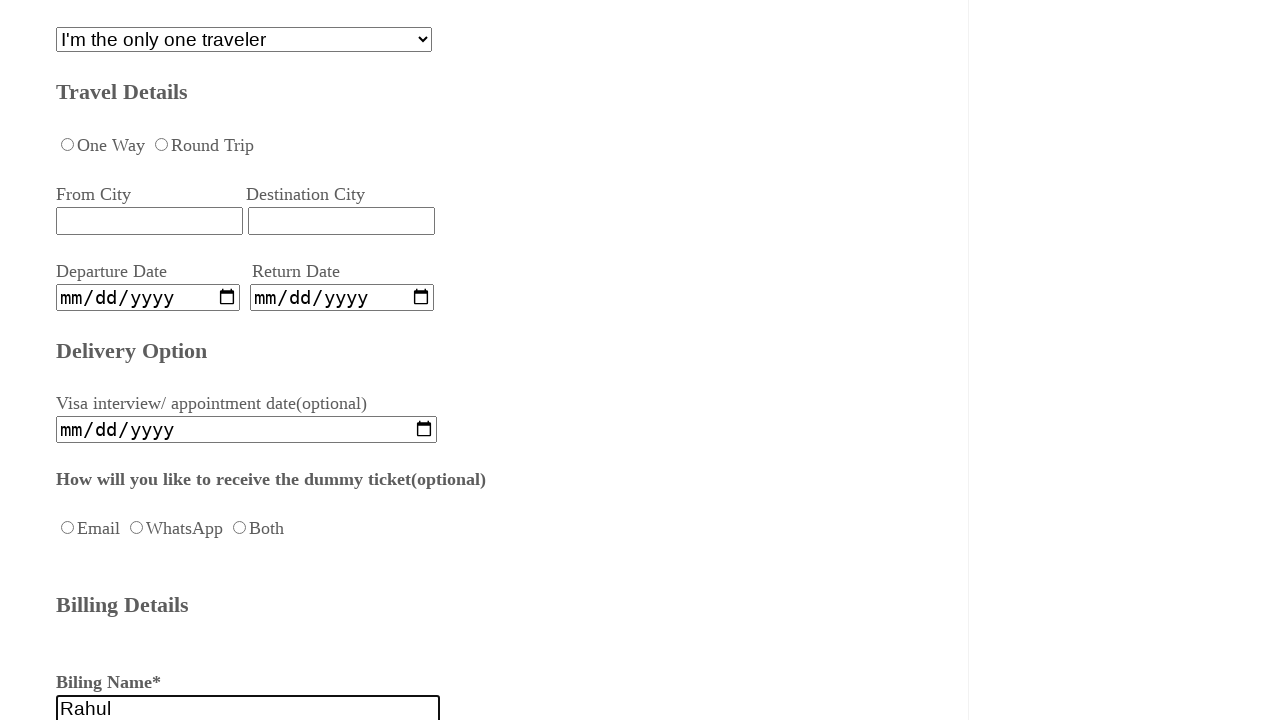

Filled billing phone field with '23456' on #billing_phone
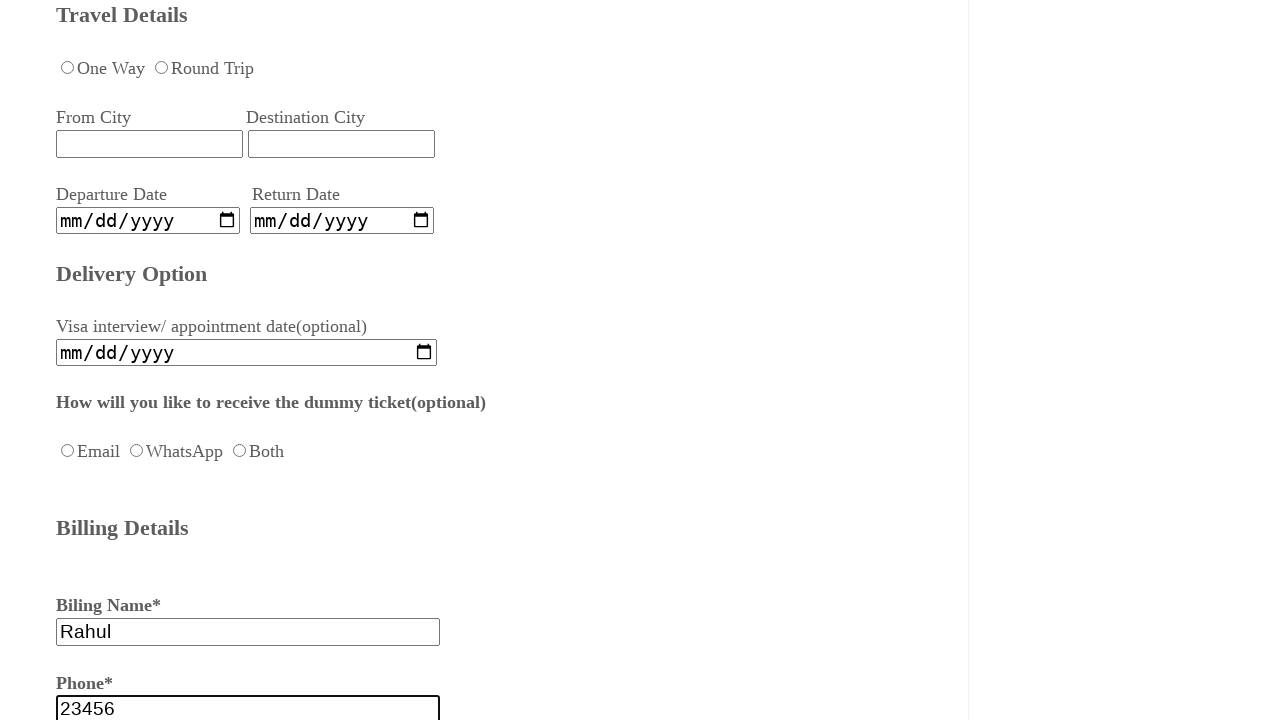

Waited for female gender radio button to be visible
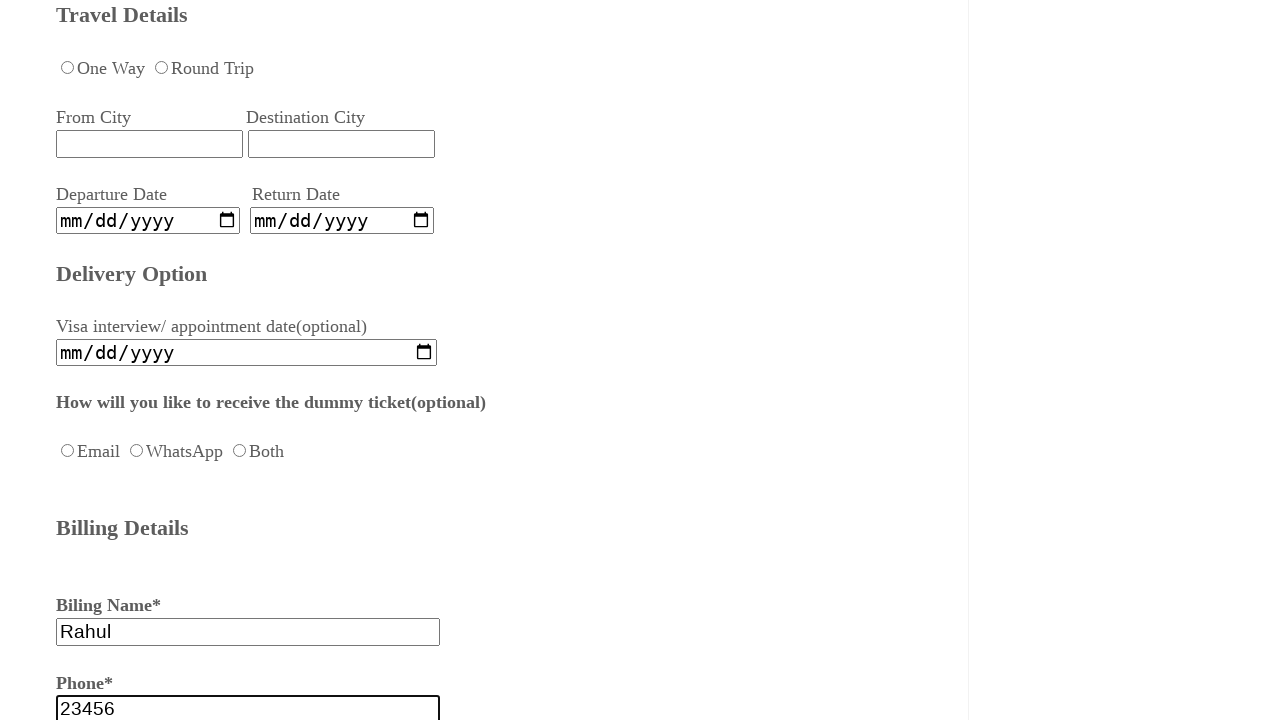

Clicked female gender radio button at (130, 360) on #female
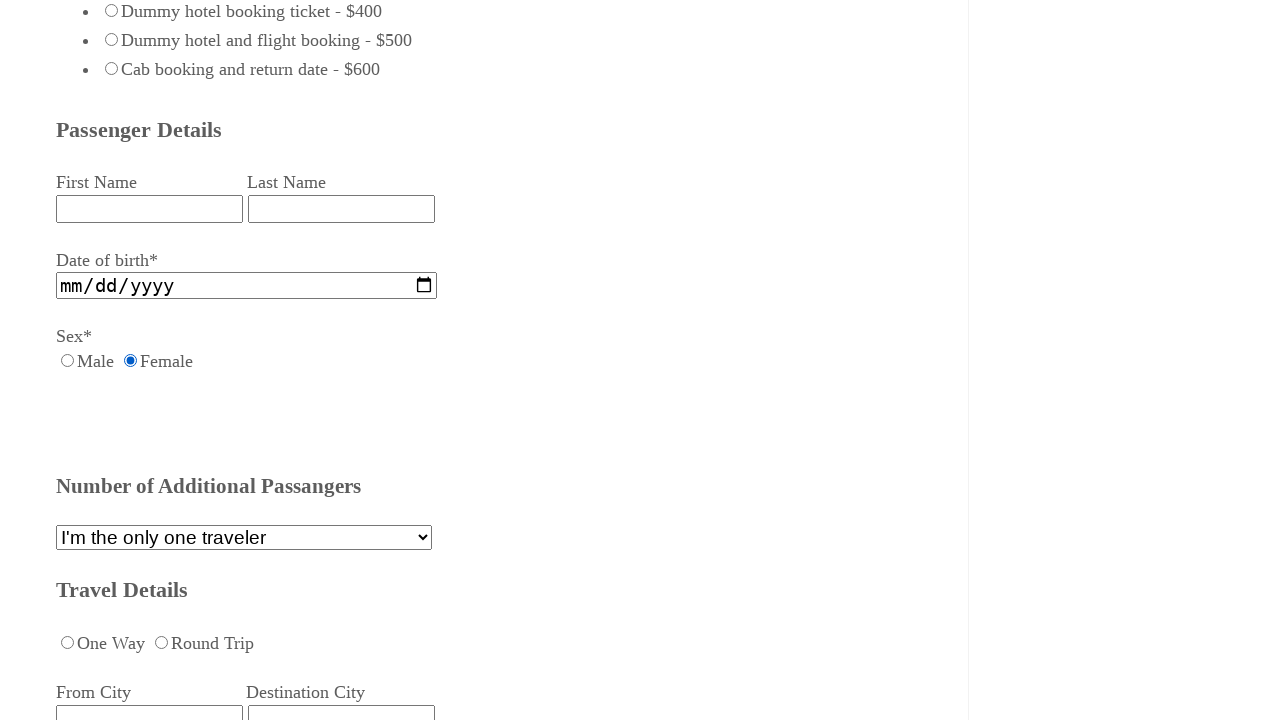

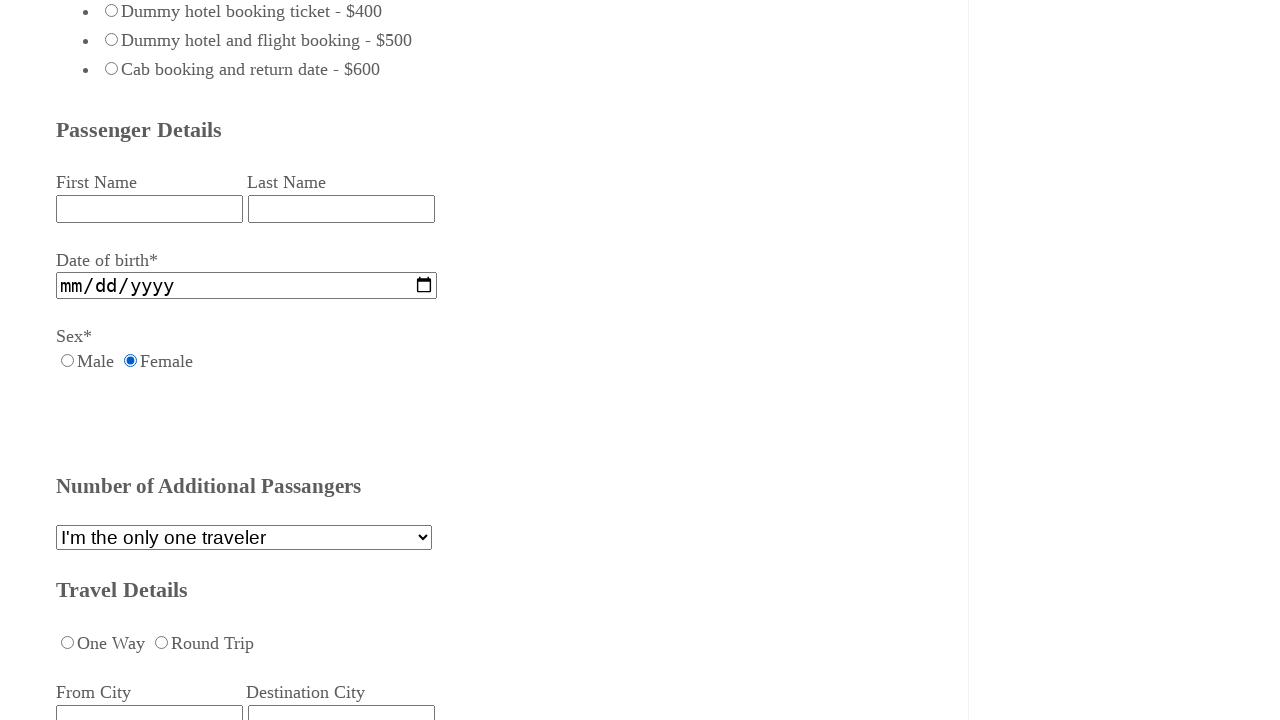